Tests all links on the demo travel site by clicking each link and navigating back to verify they are functional. This is a link validation test that iterates through anchor tags on the page.

Starting URL: http://demo.guru99.com/test/newtours/

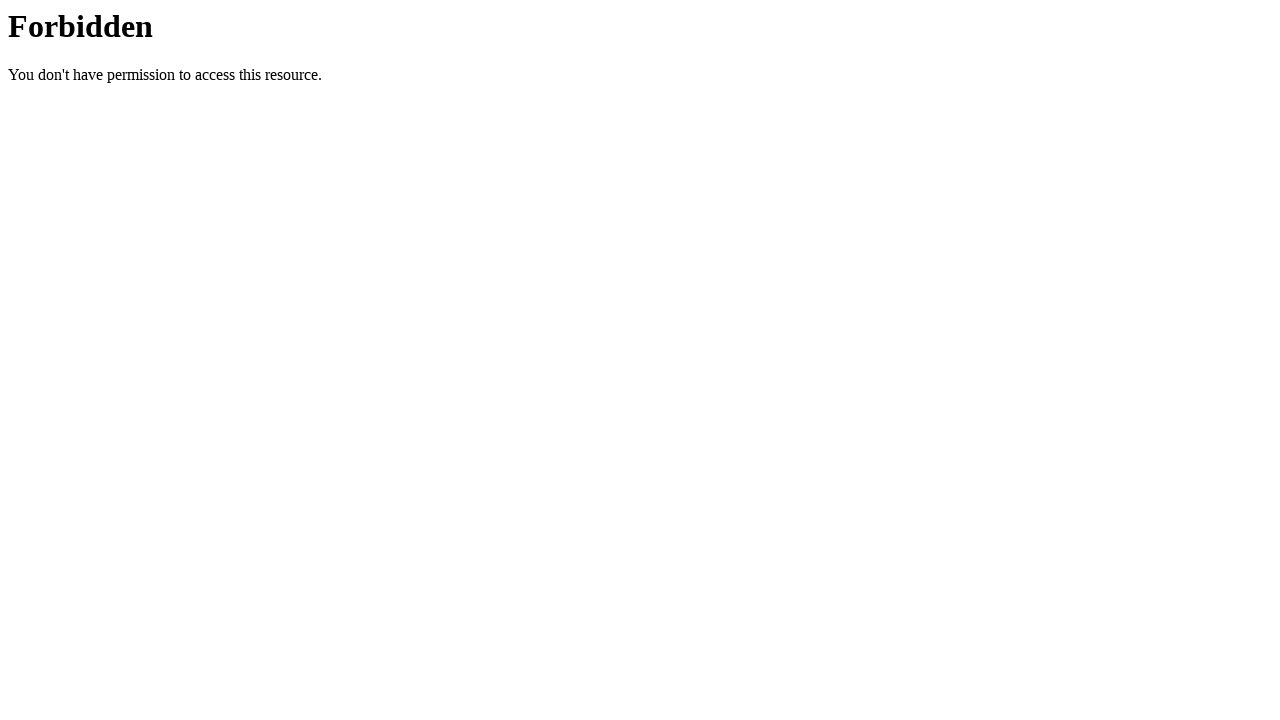

Set viewport to 1920x1080
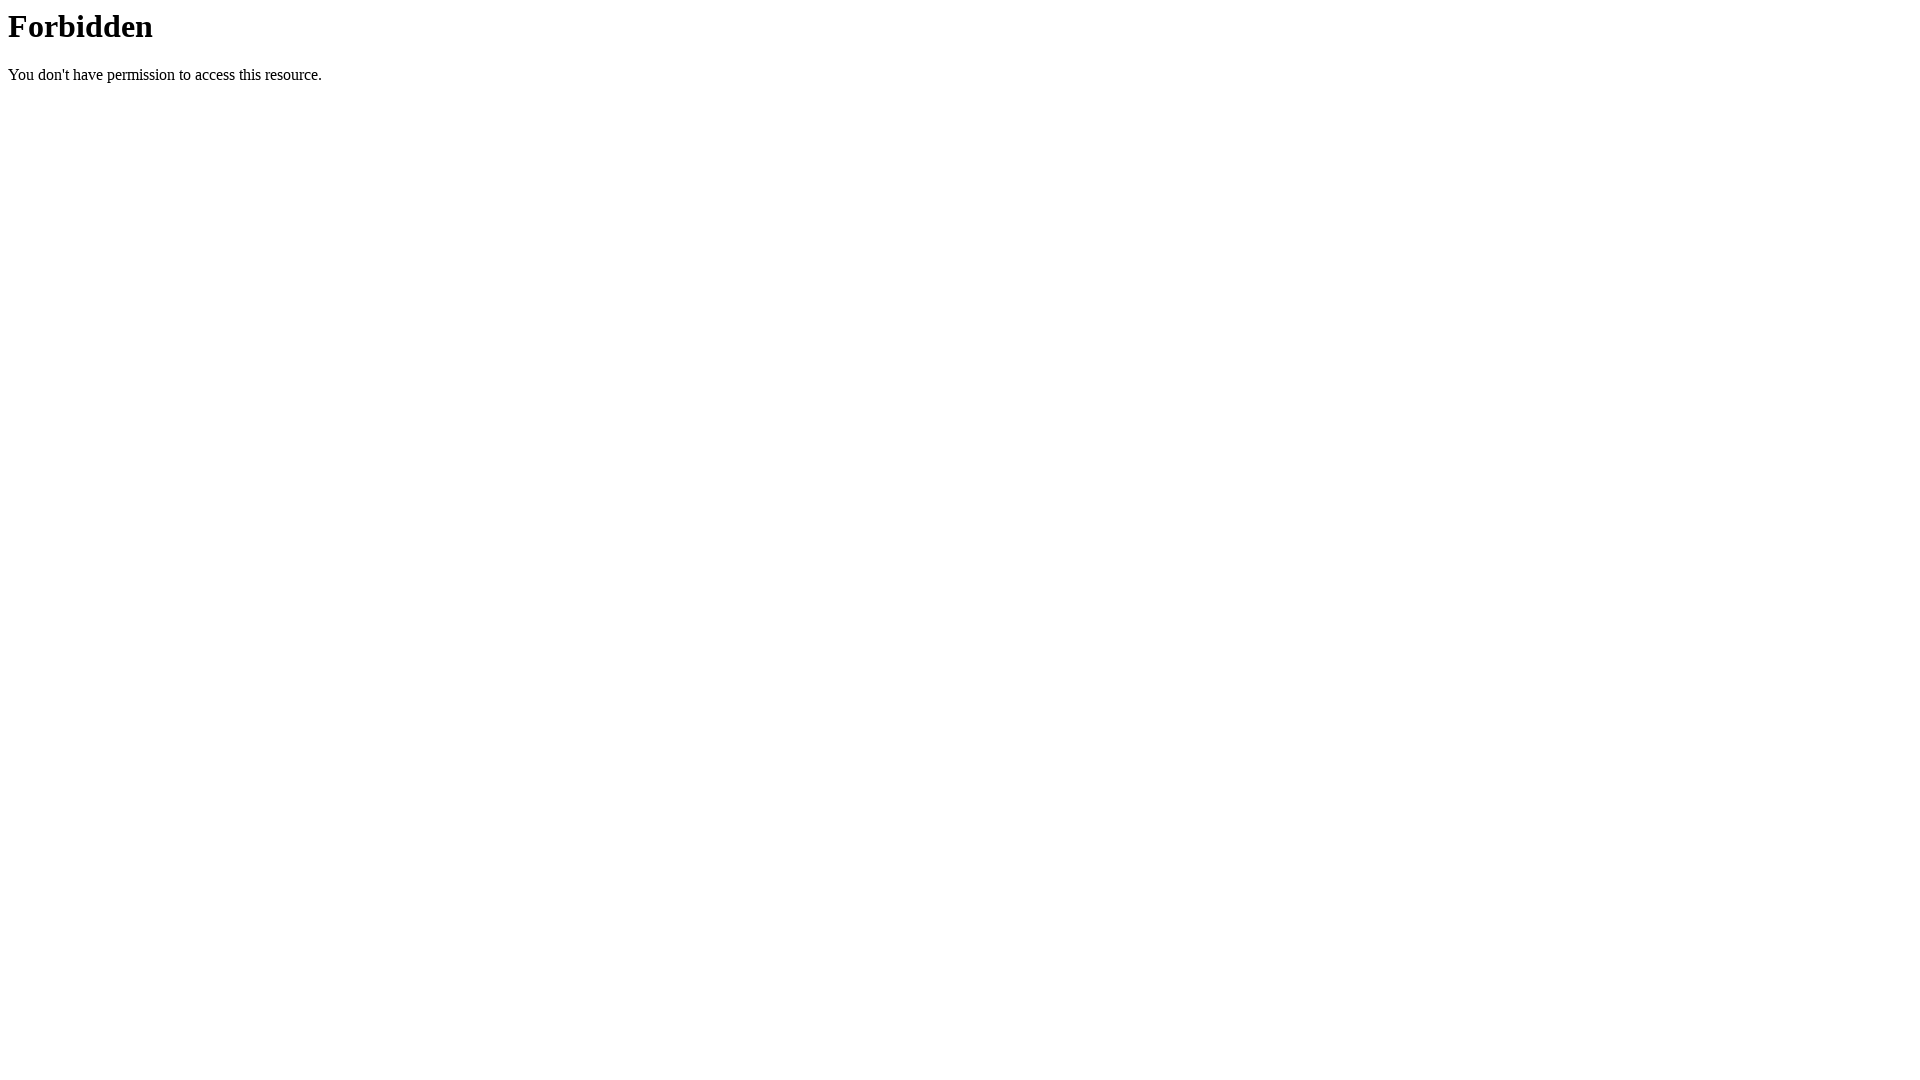

Located all anchor tags on the page
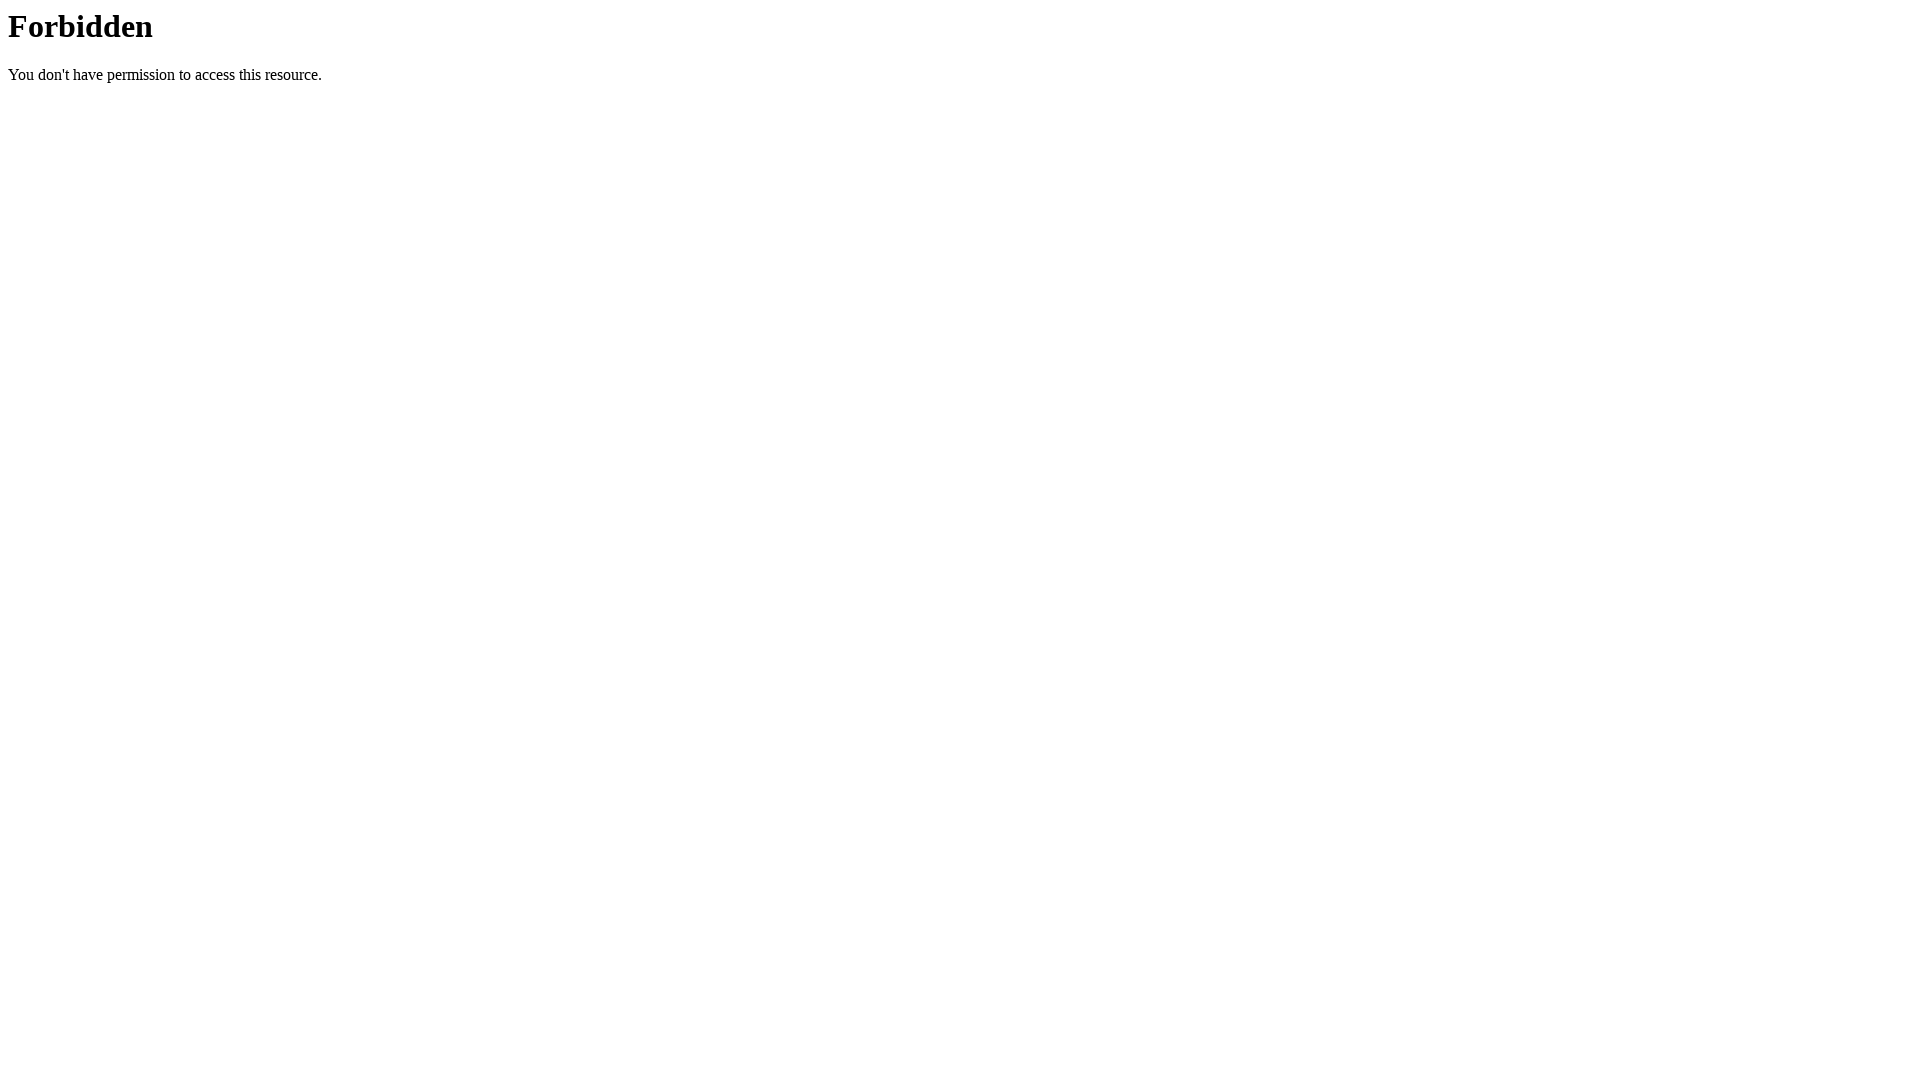

Extracted 0 link texts from the page
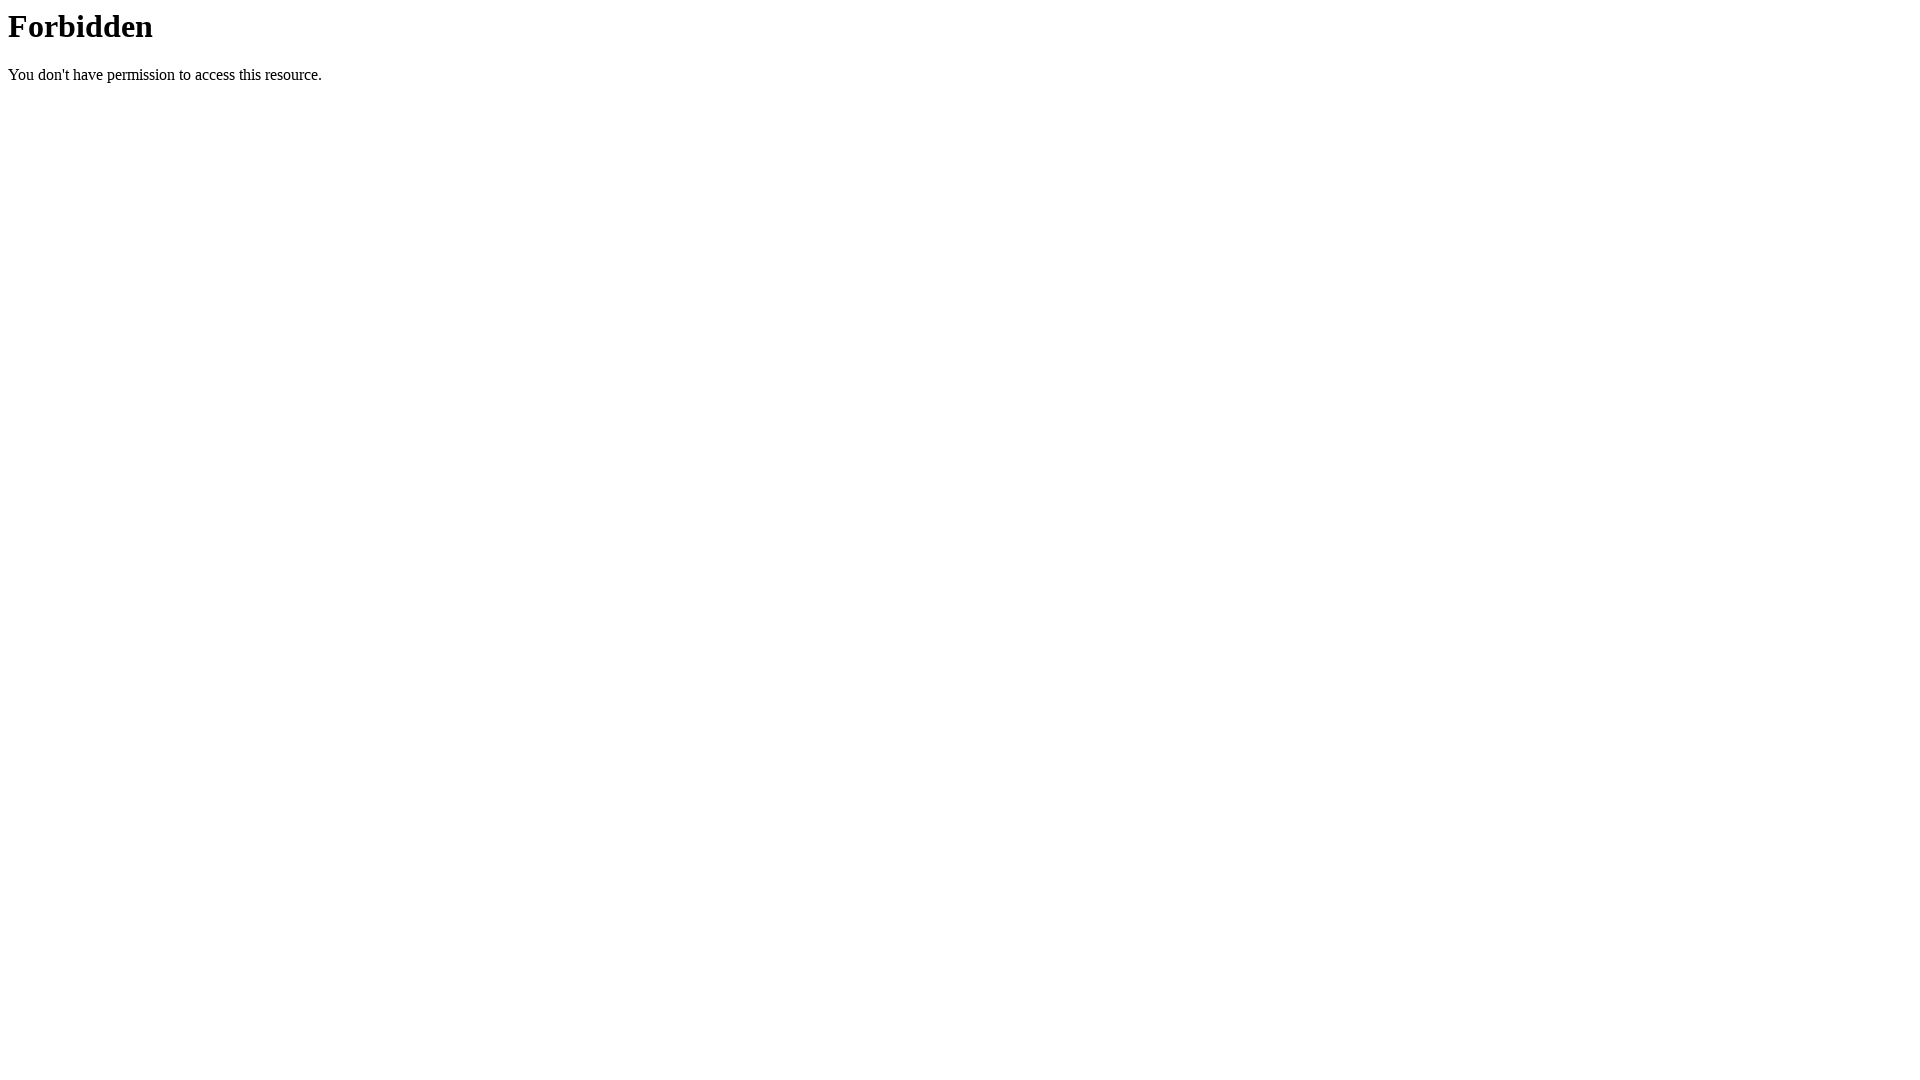

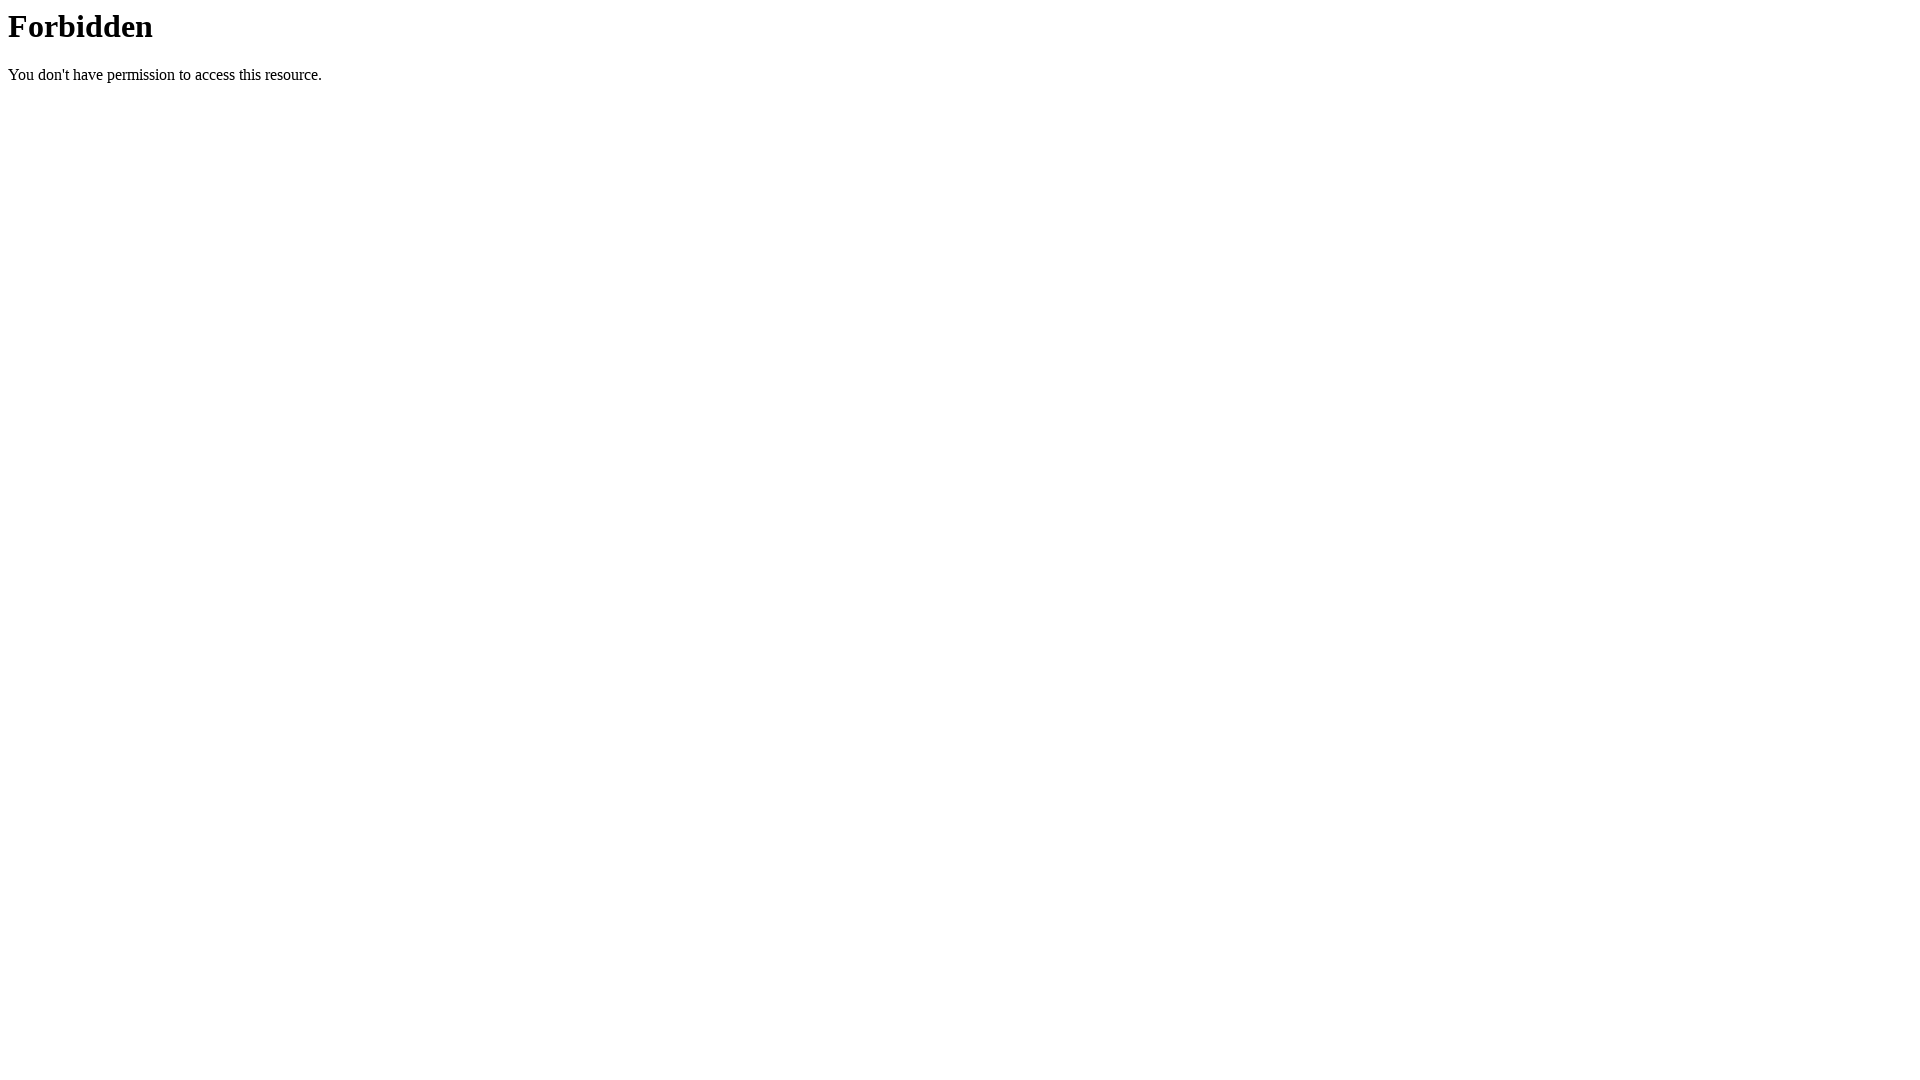